Tests handling a JavaScript confirm dialog by clicking a button to trigger it and dismissing (clicking Cancel).

Starting URL: https://the-internet.herokuapp.com/javascript_alerts

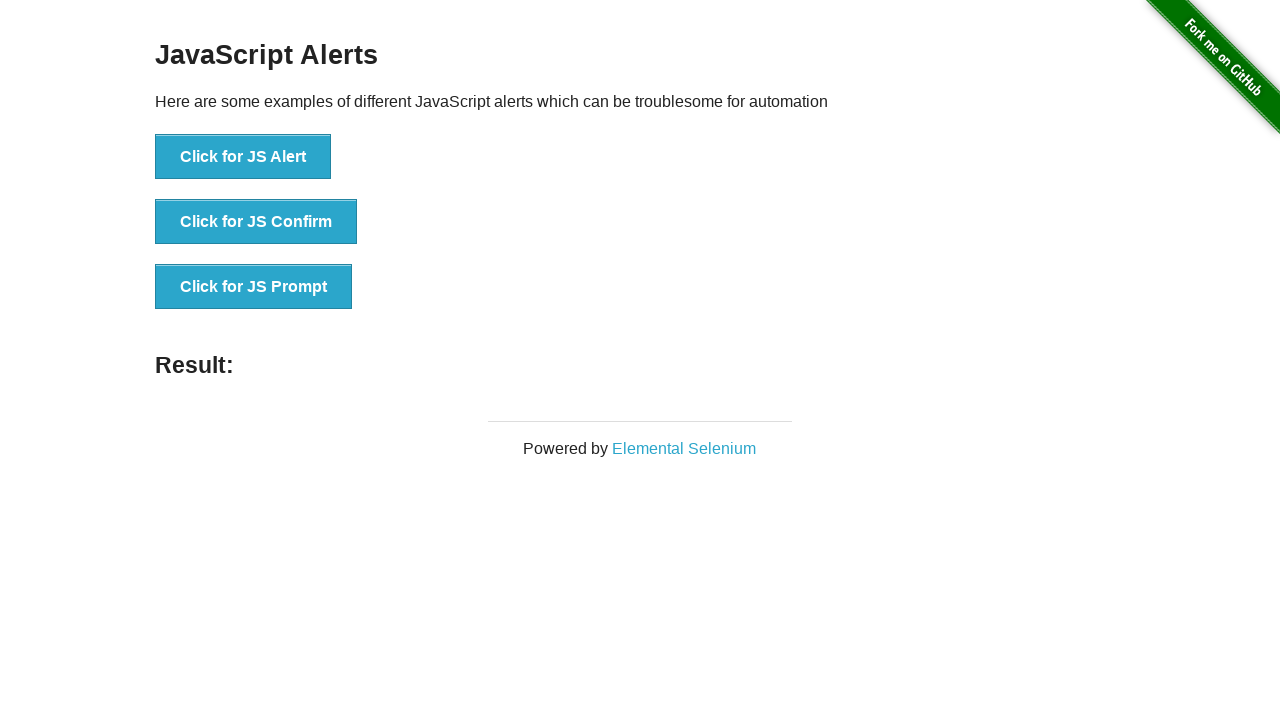

Set up dialog handler to dismiss confirm dialogs
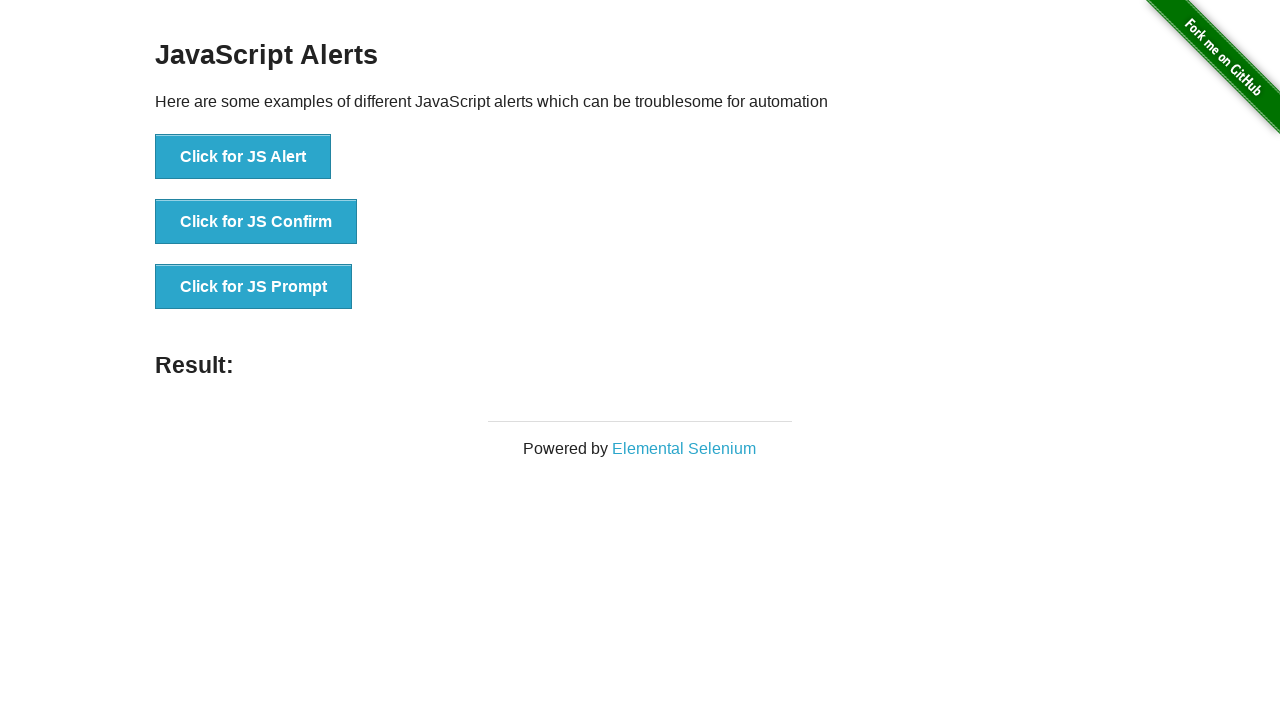

Clicked 'Click for JS Confirm' button to trigger confirm dialog at (256, 222) on text=Click for JS Confirm
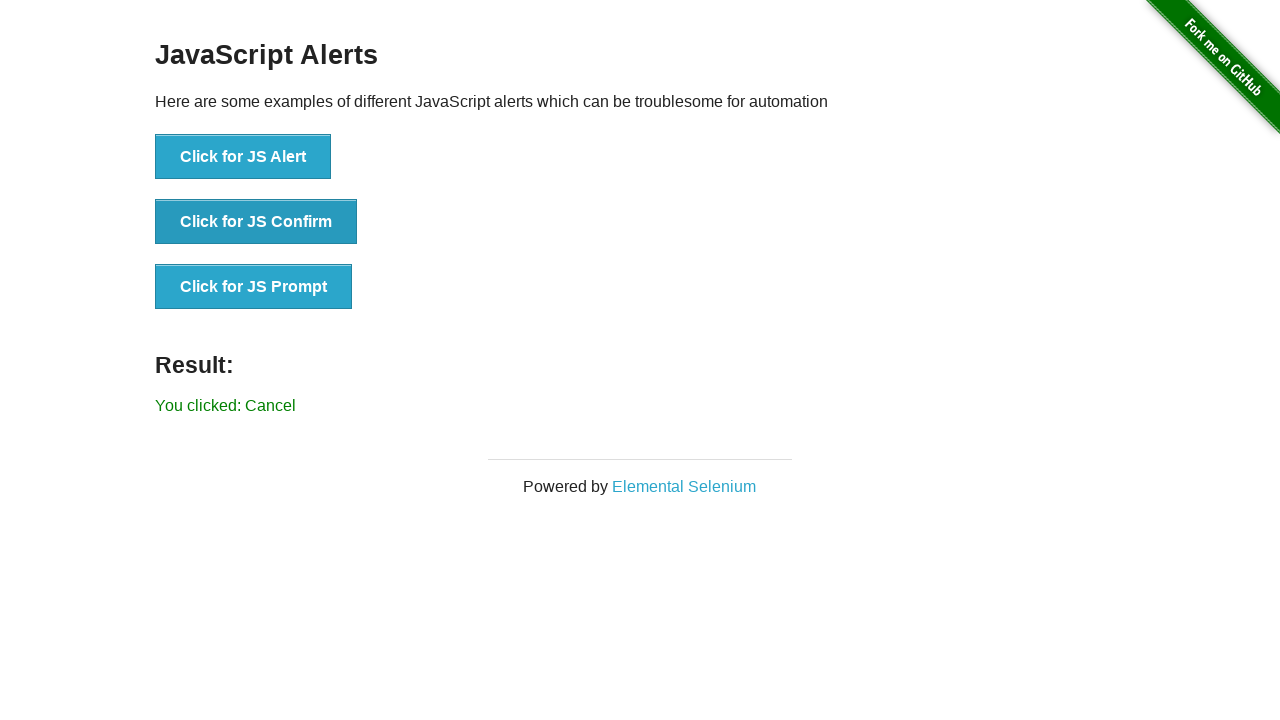

Result element appeared after dismissing confirm dialog
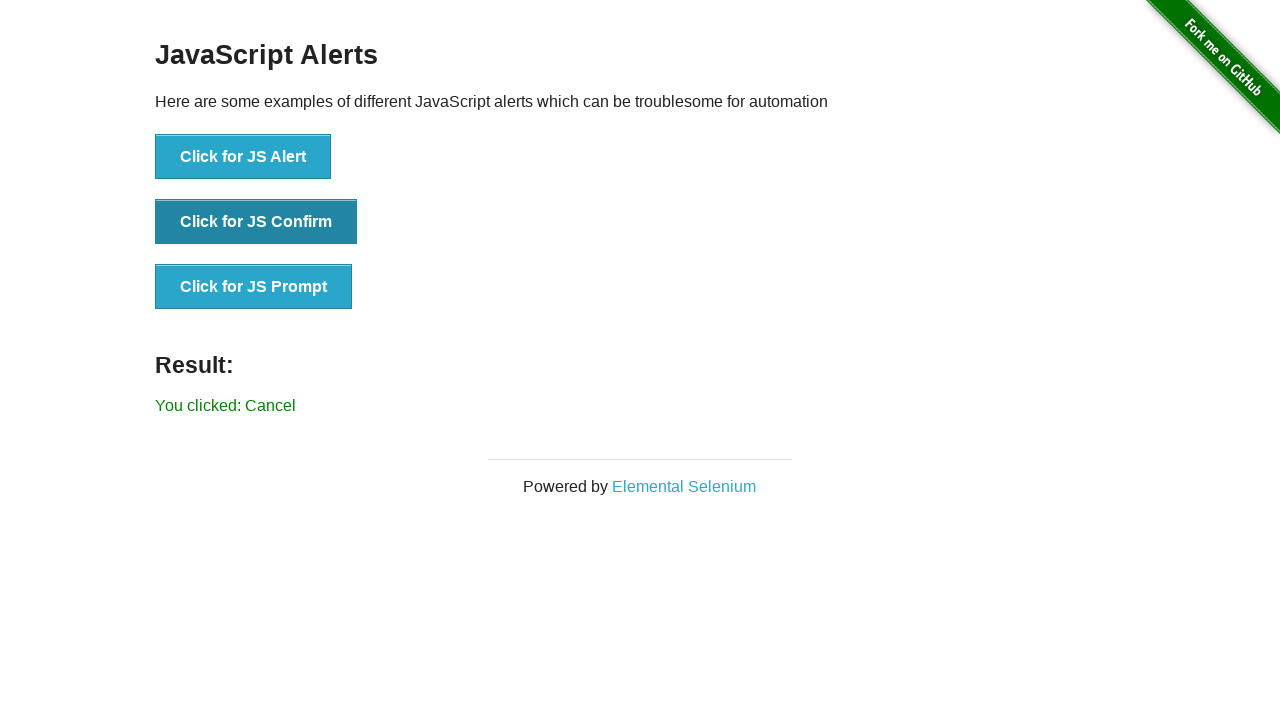

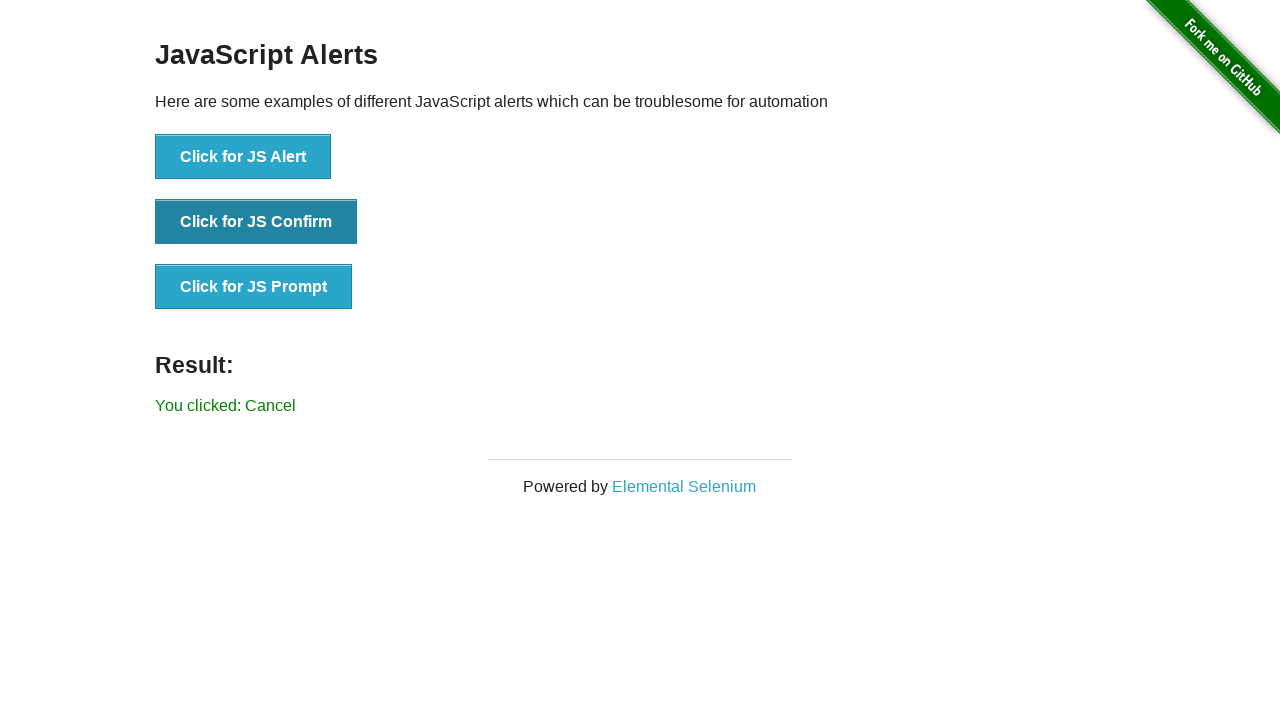